Navigates to nopCommerce demo site and counts all links on the page, verifying they are present

Starting URL: https://demo.nopcommerce.com/

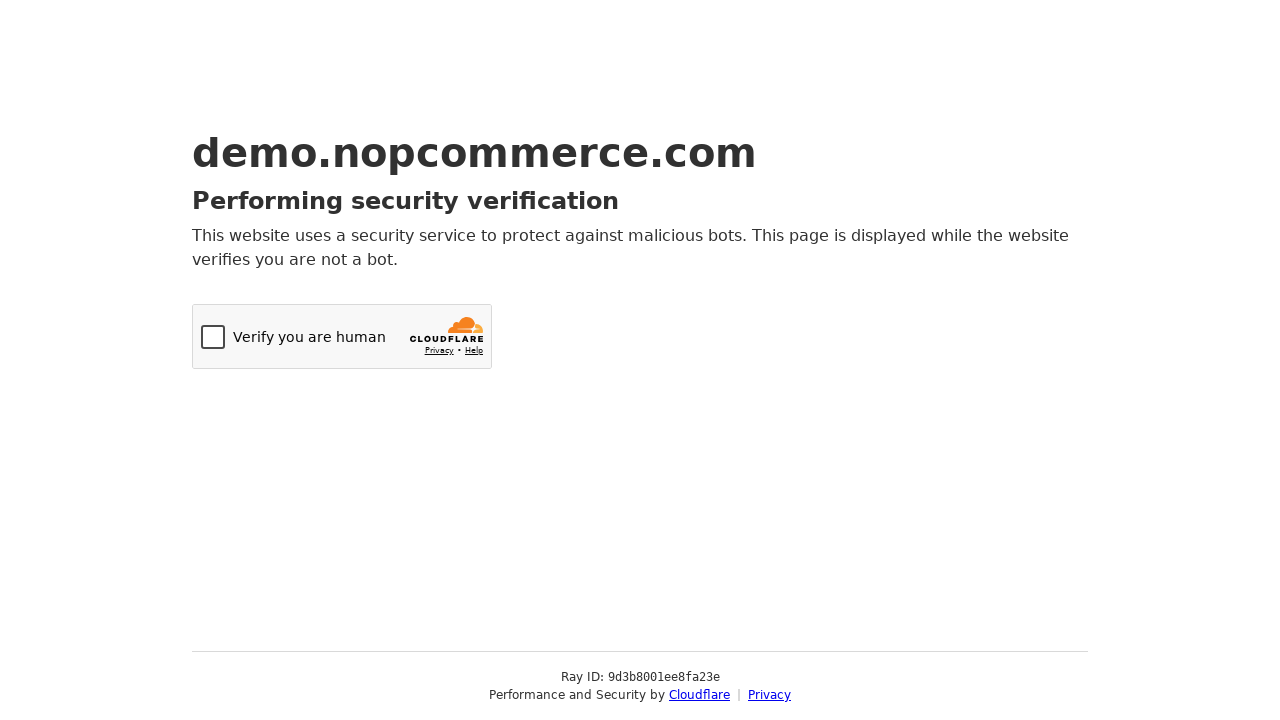

Navigated to nopCommerce demo site
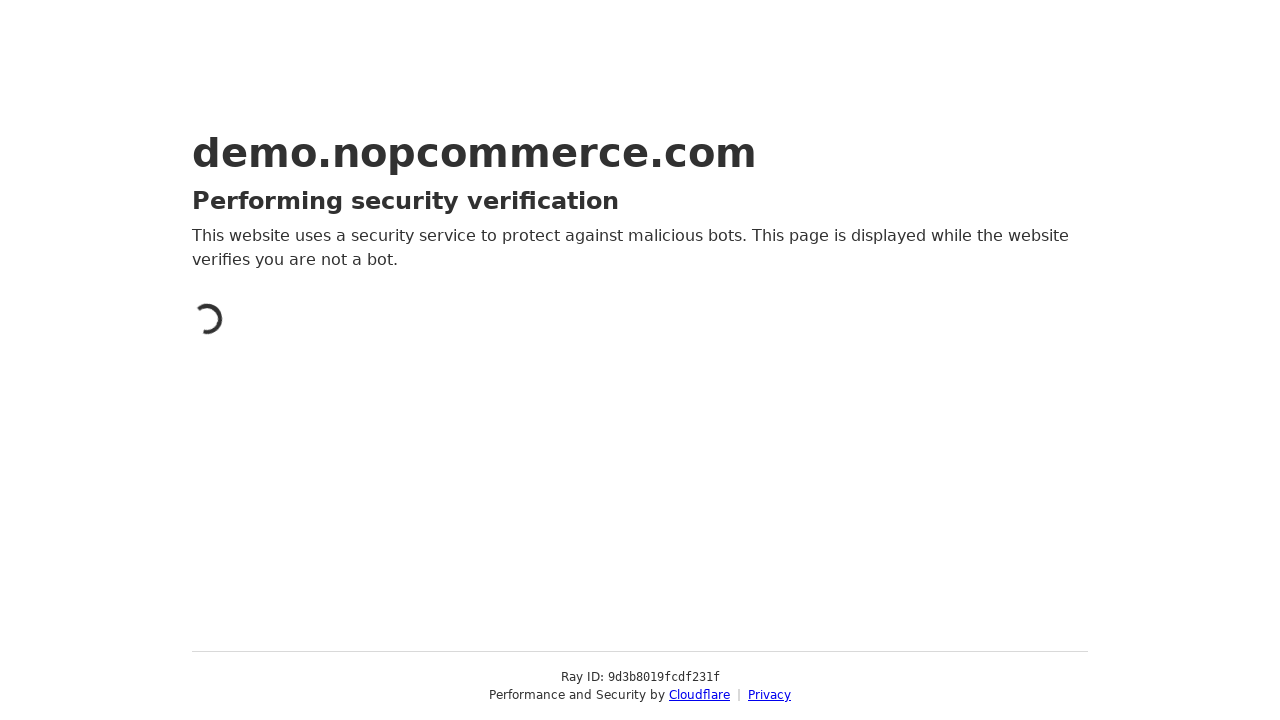

Located all links on the page
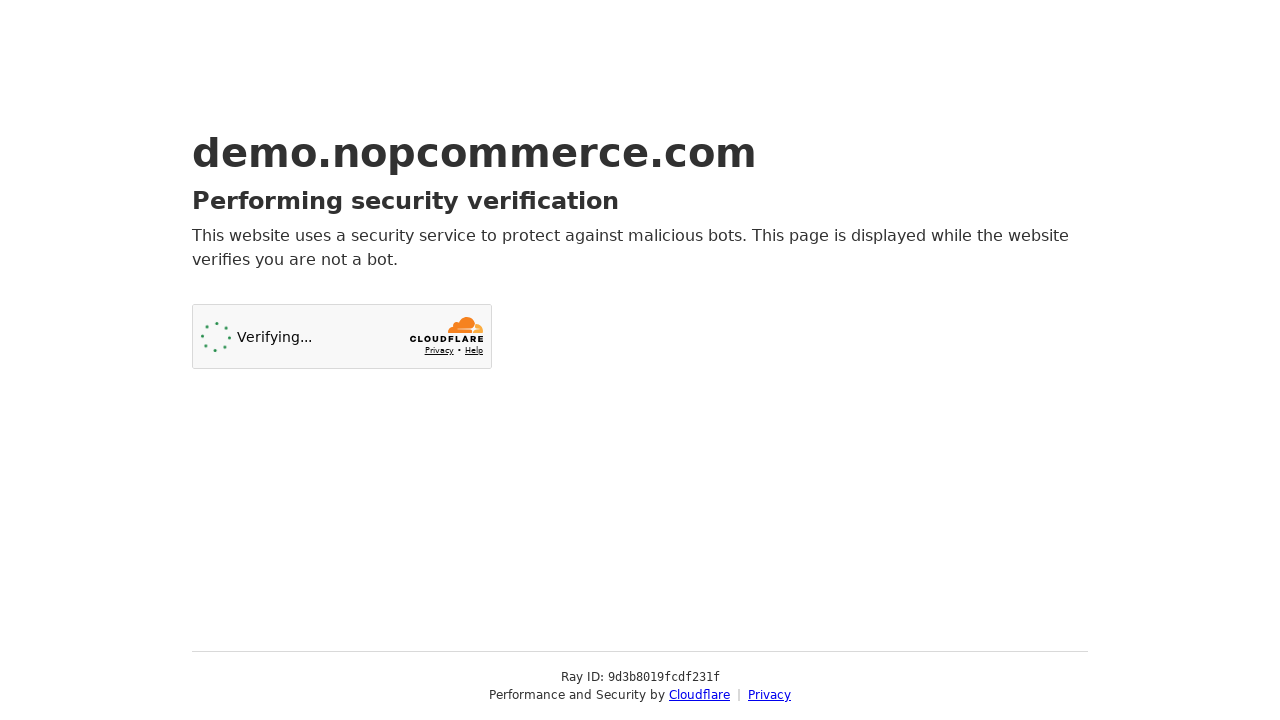

Verified 2 links are present on the page
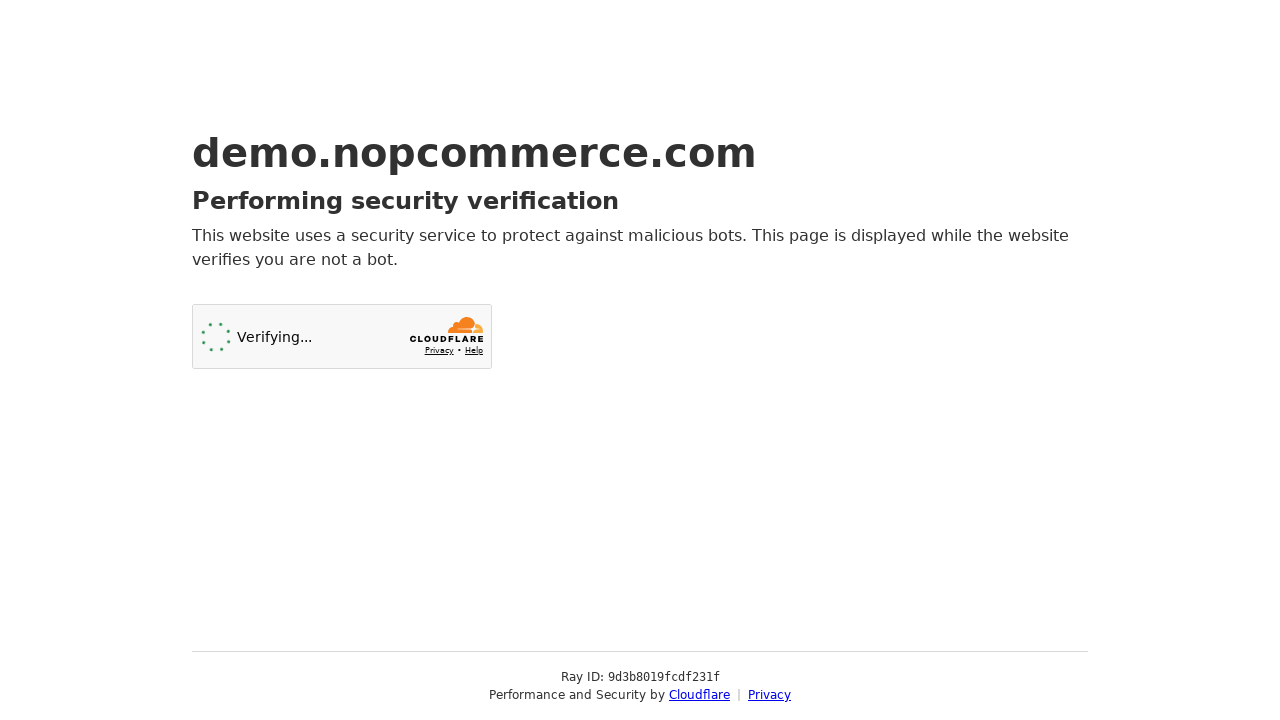

Iterated through all links and extracted their text content
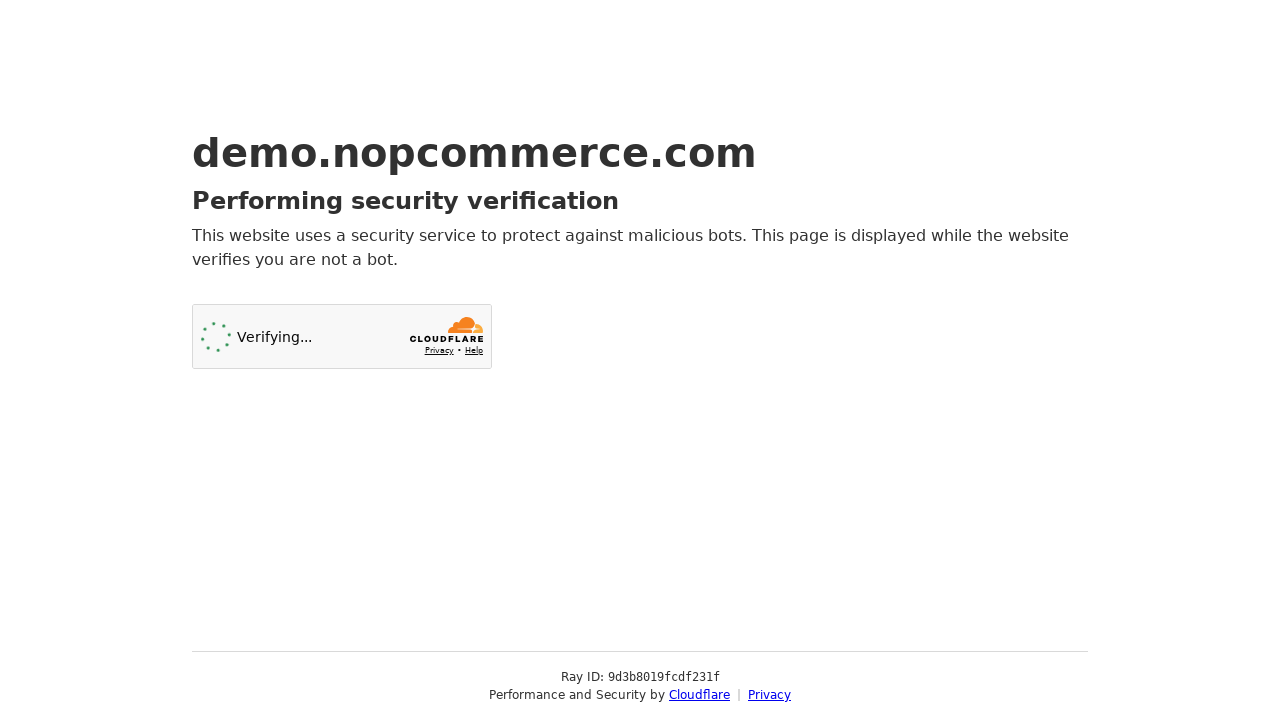

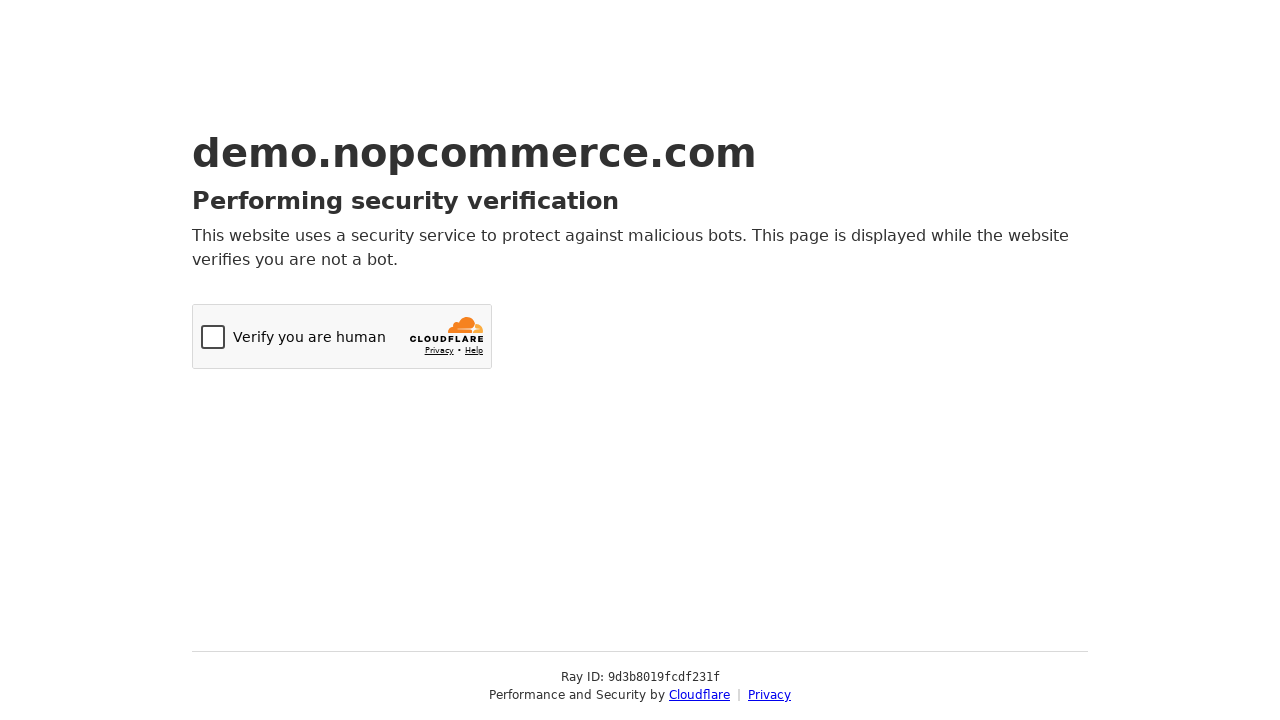